Tests navigation by clicking the "A/B Testing" link on the homepage and verifying it navigates to the correct A/B test page.

Starting URL: http://the-internet.herokuapp.com/

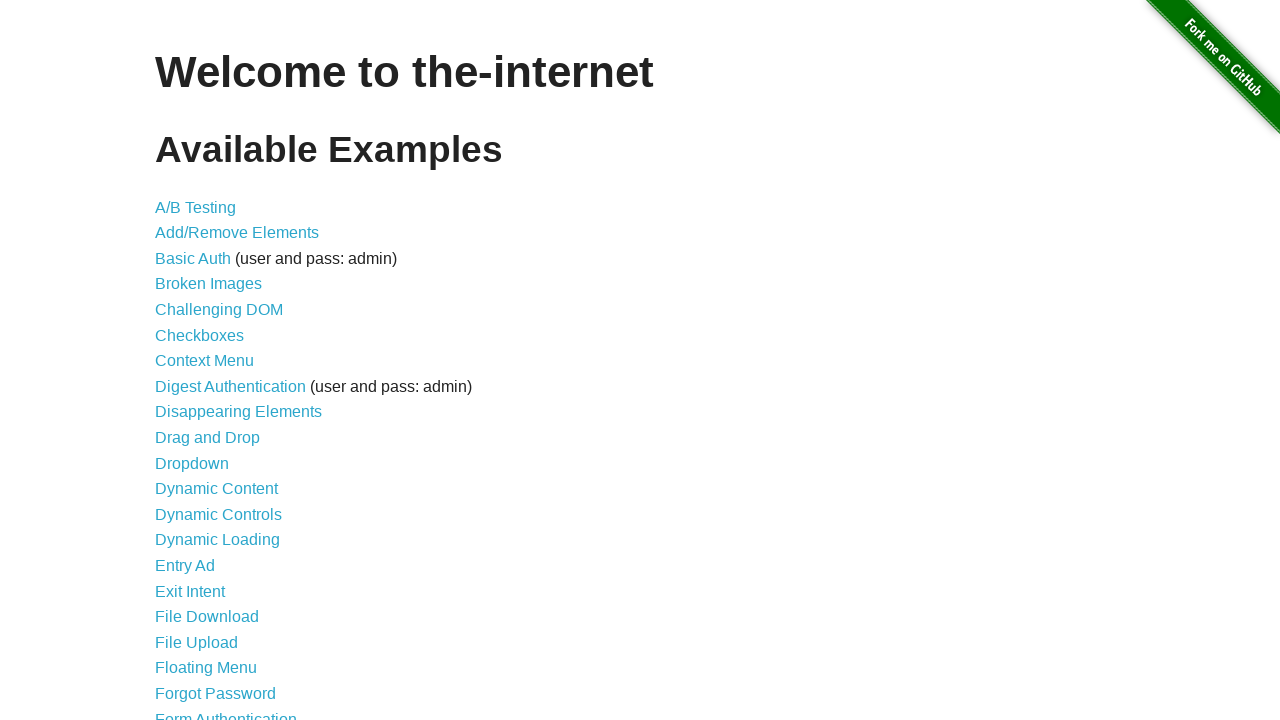

Waited for A/B Testing link to be present on homepage
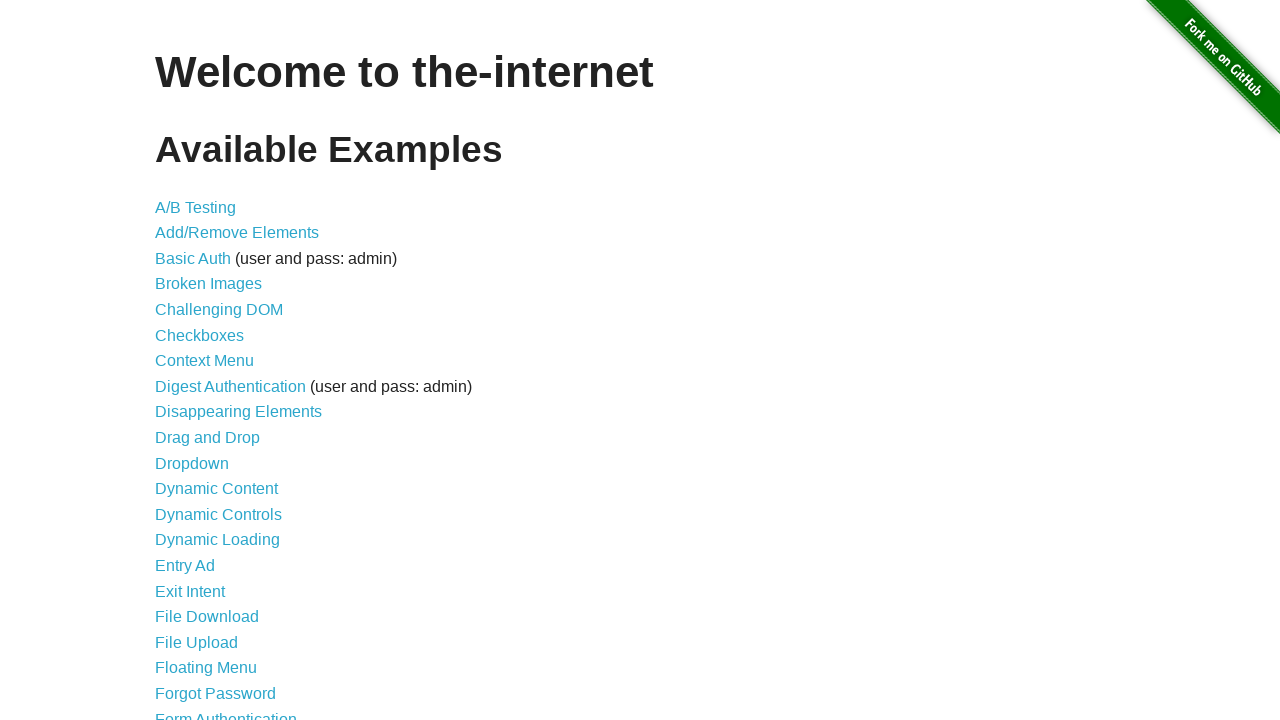

Clicked the A/B Testing link at (196, 207) on text="A/B Testing"
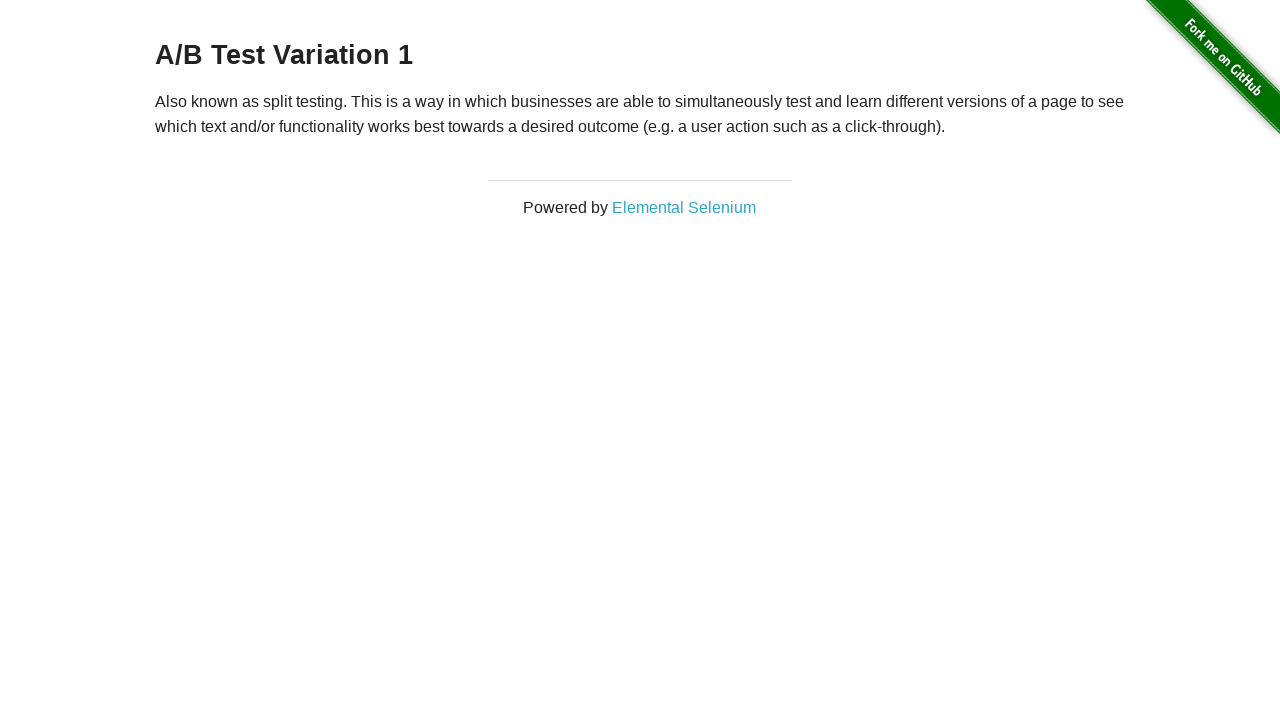

Verified navigation to A/B test page (URL contains '/abtest')
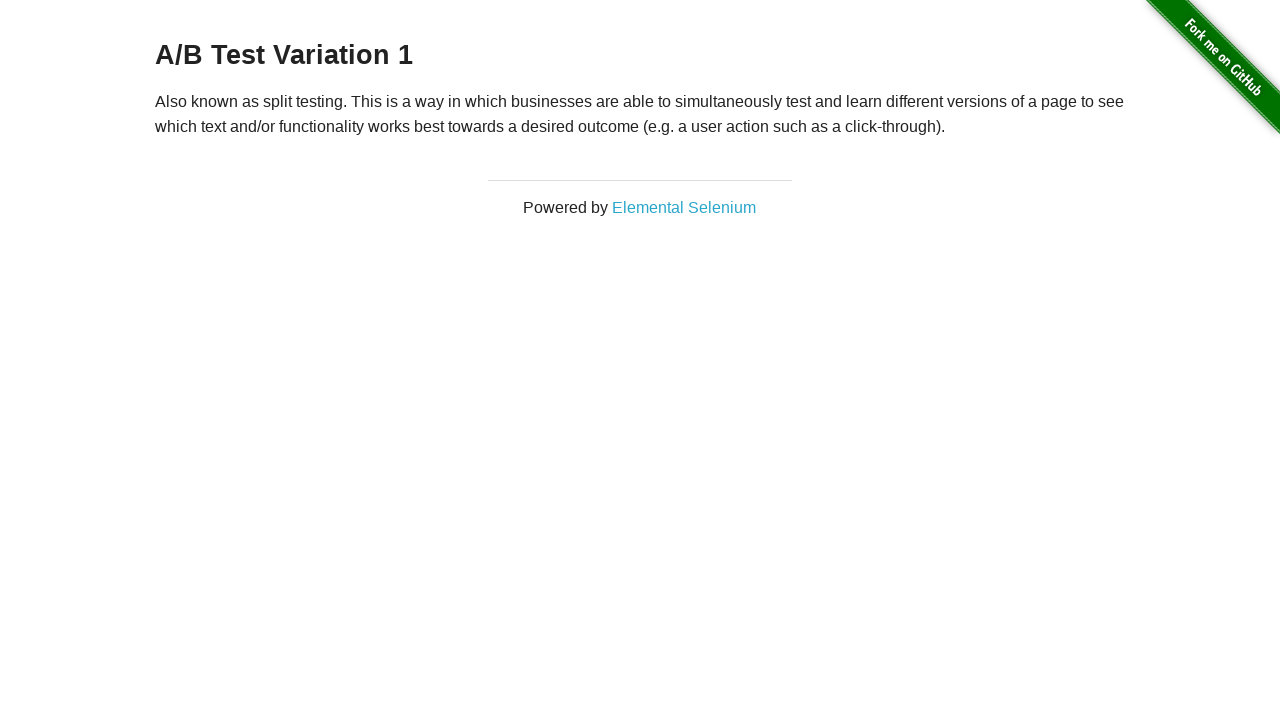

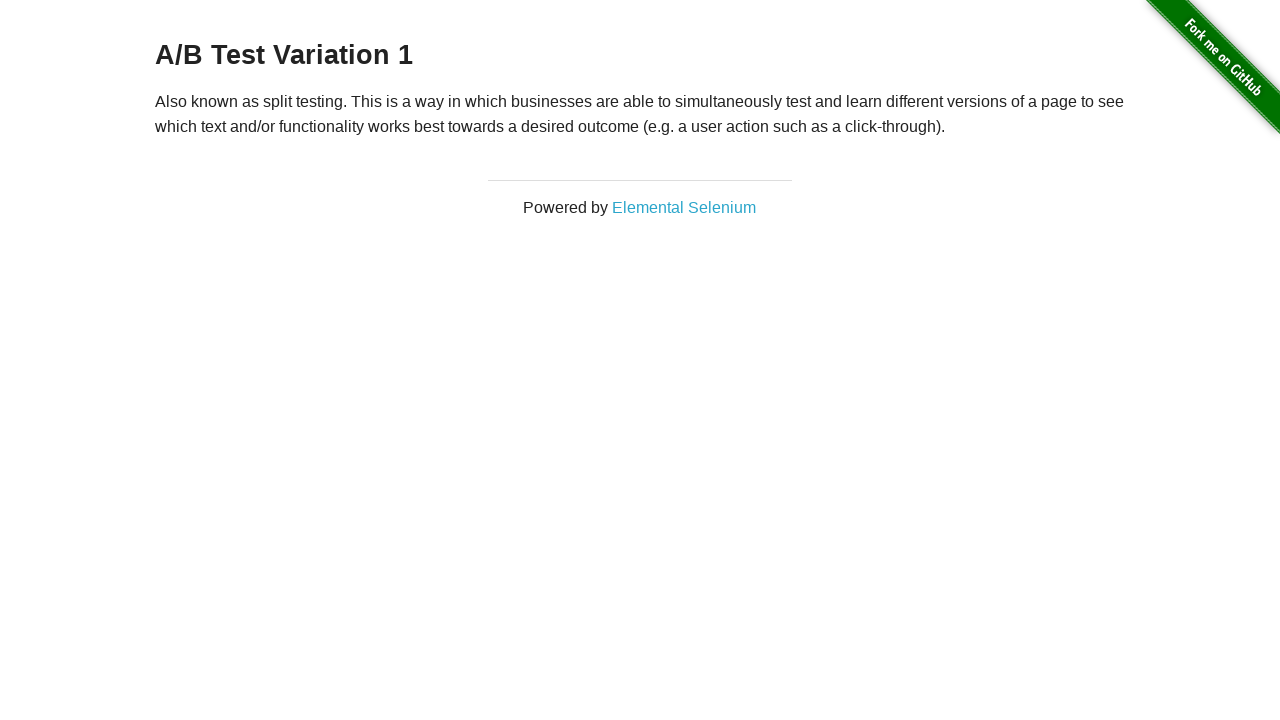